Tests email input functionality on the Sauce Labs guinea pig test page by filling an email field and verifying the input was accepted correctly.

Starting URL: https://saucelabs.com/test/guinea-pig

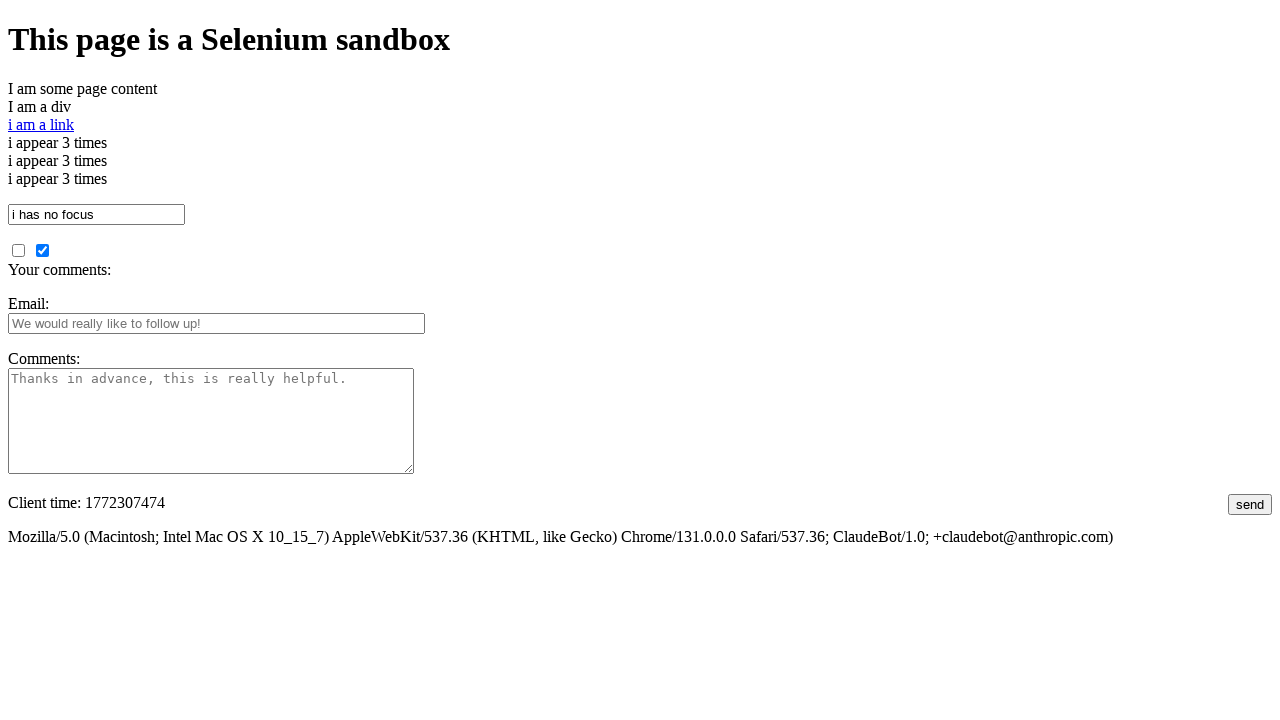

Filled email input field with 'abc@gmail.com' on #fbemail
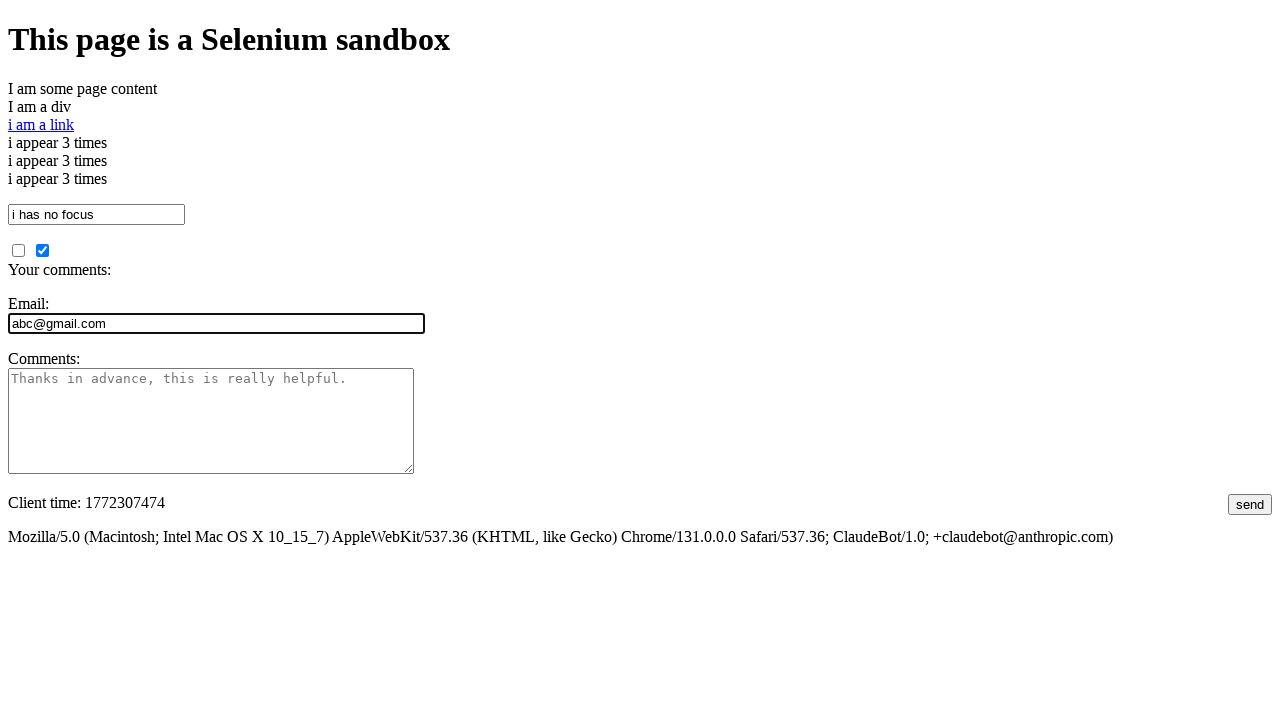

Retrieved email input value from field
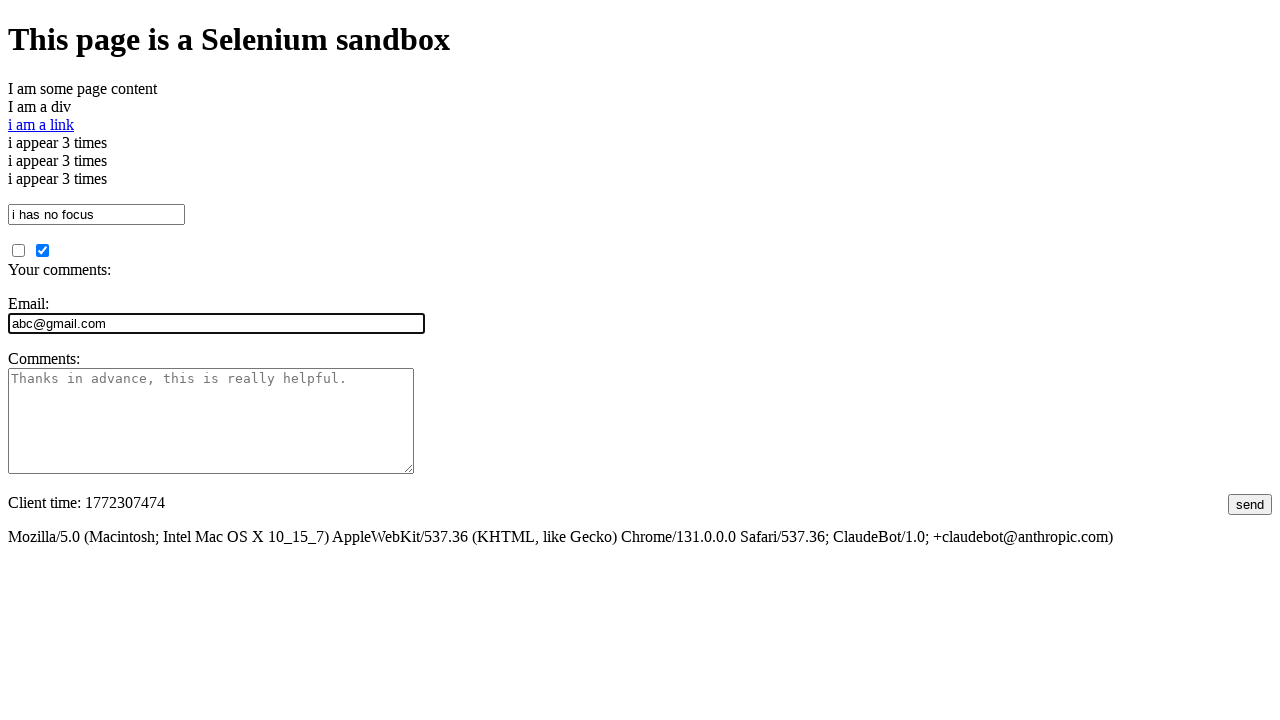

Verified email input value matches expected value 'abc@gmail.com'
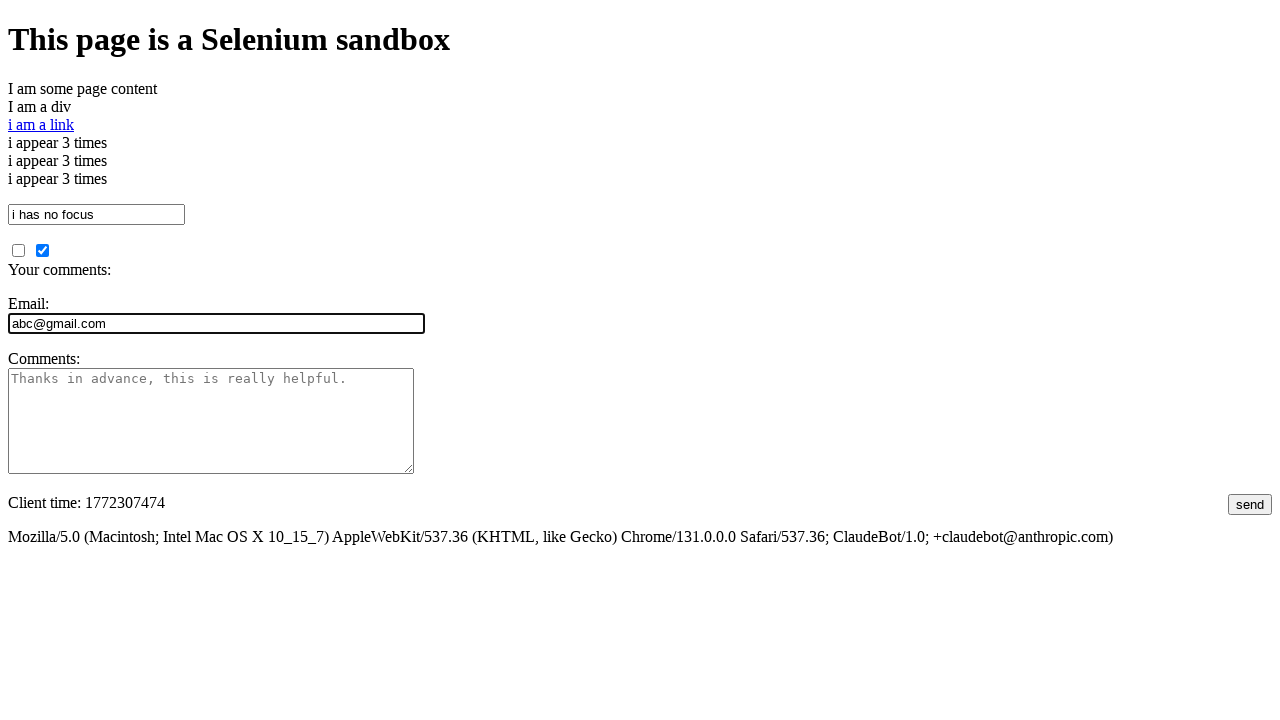

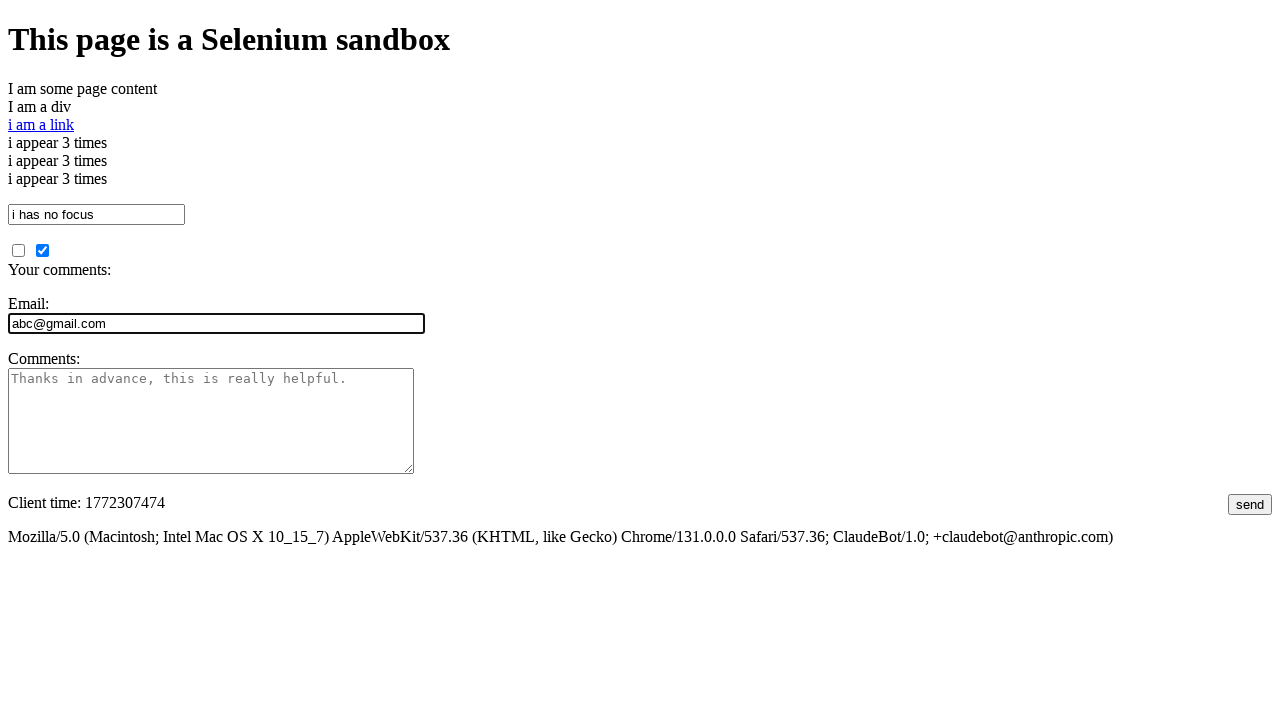